Tests date and time picker by opening the picker and selecting a specific time slot from the time list.

Starting URL: https://demoqa.com/date-picker

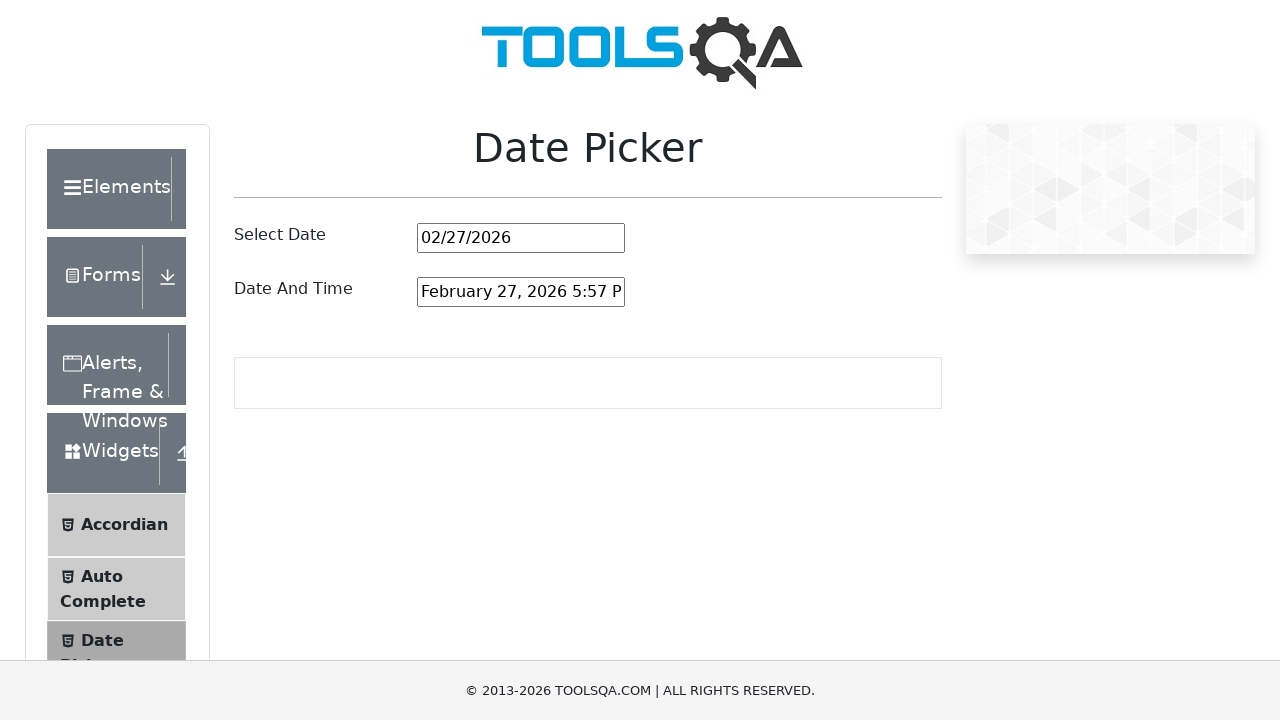

Clicked date and time picker input to open the picker at (521, 292) on #dateAndTimePickerInput
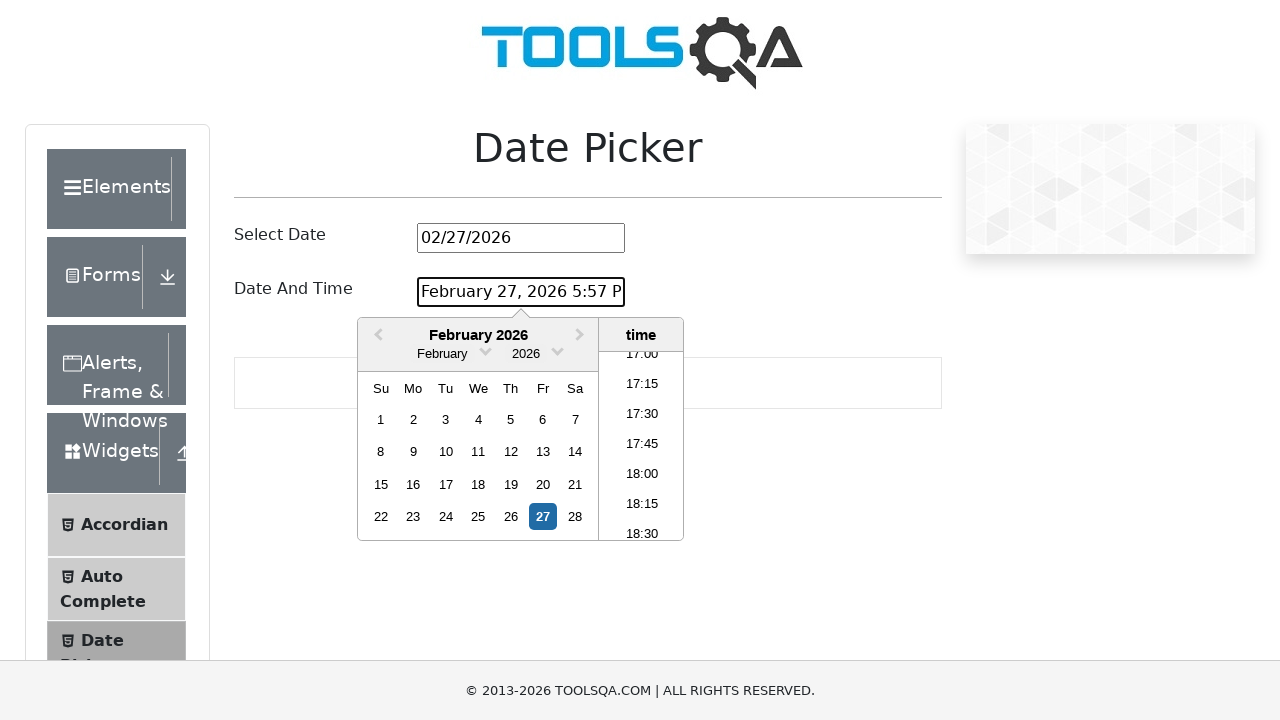

Selected the 4th time option from the time list at (642, 446) on .react-datepicker__time-list-item >> nth=3
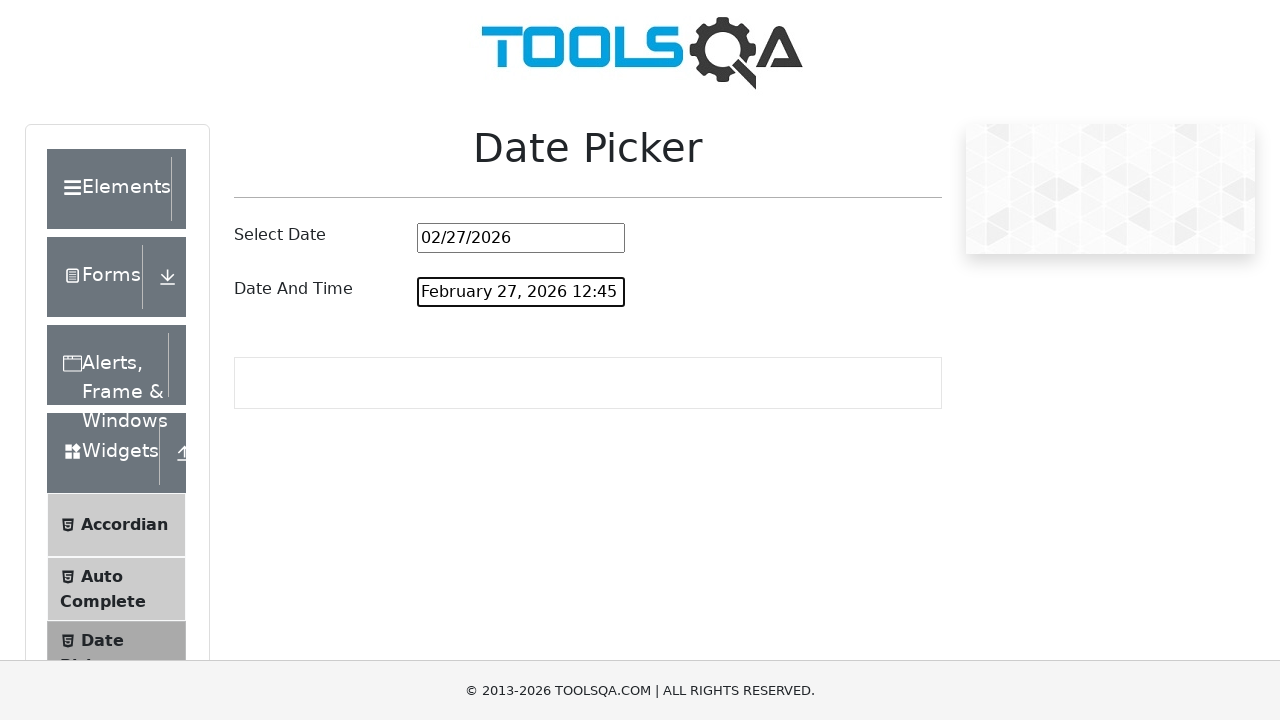

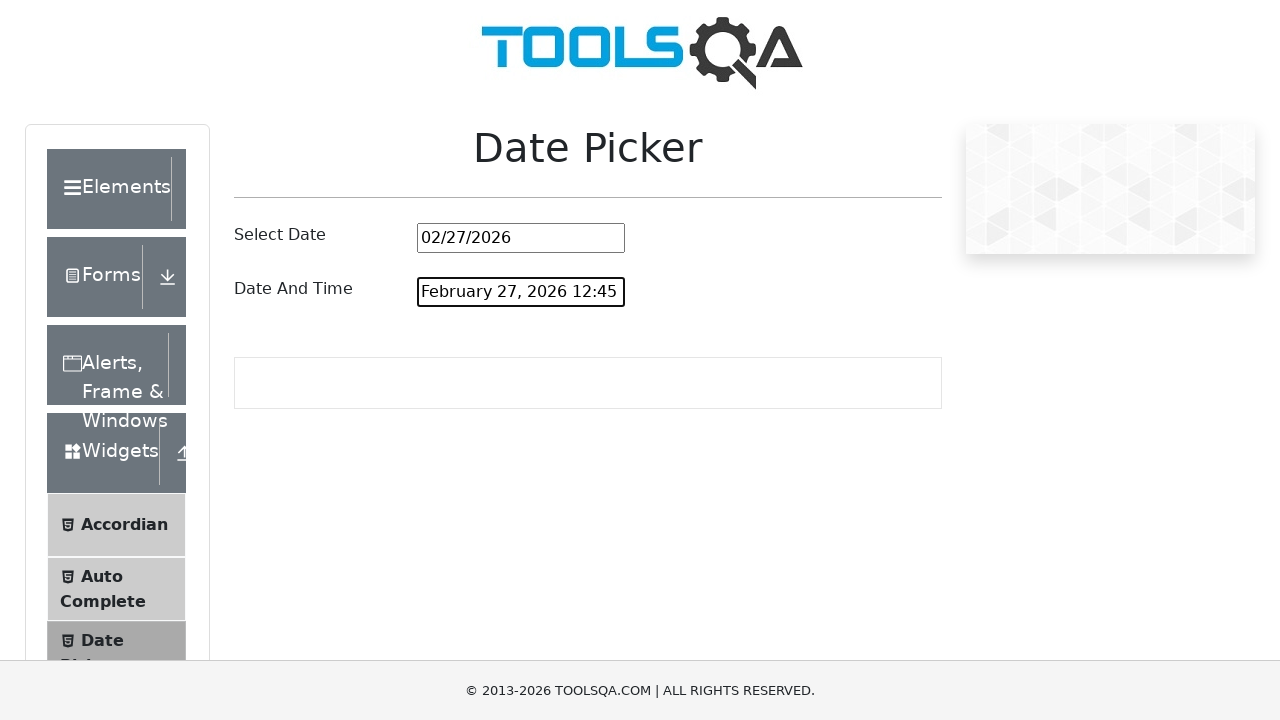